Navigates to Flipkart homepage and waits for the page to load

Starting URL: https://www.flipkart.com/

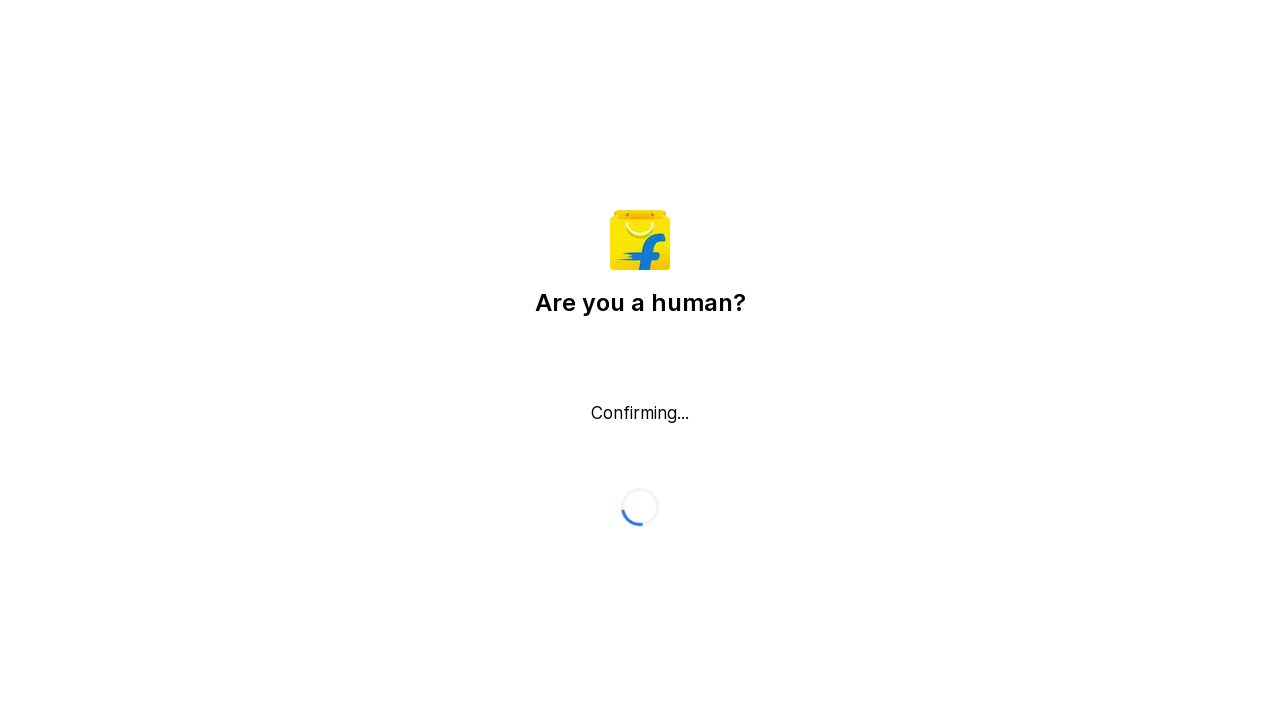

Waited for page DOM to fully load
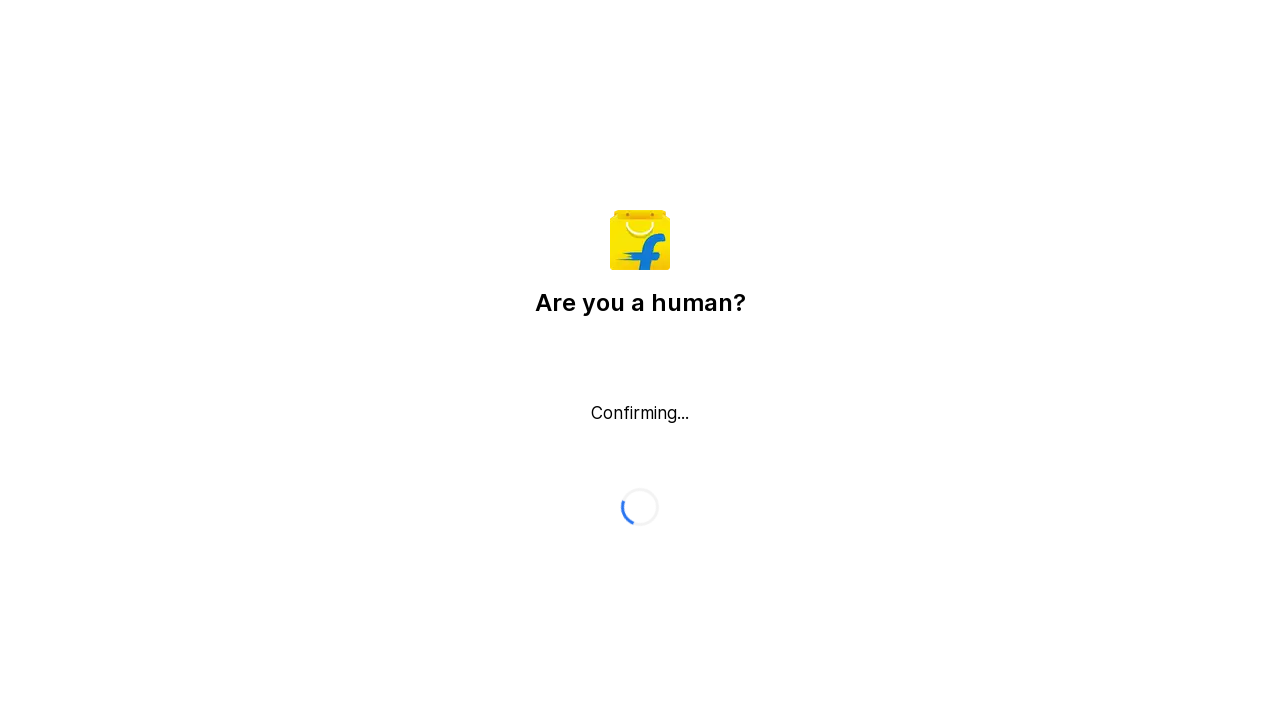

Waited for main body content to be visible on Flipkart homepage
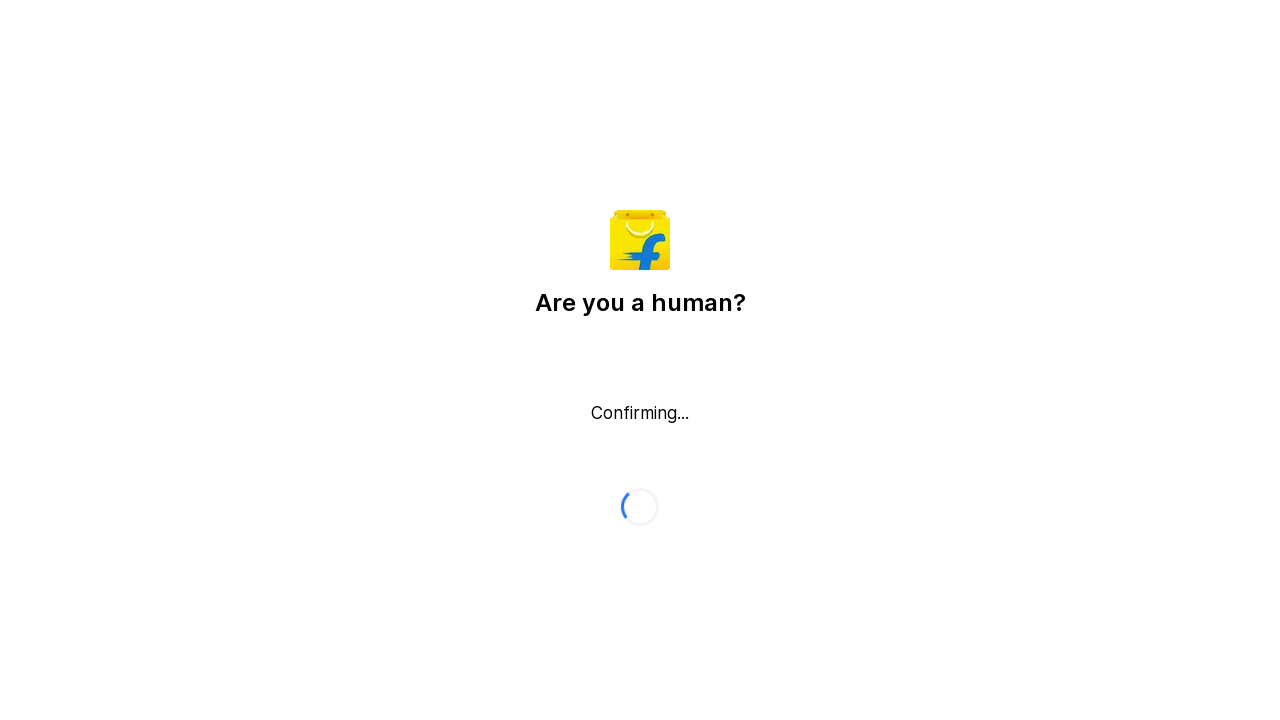

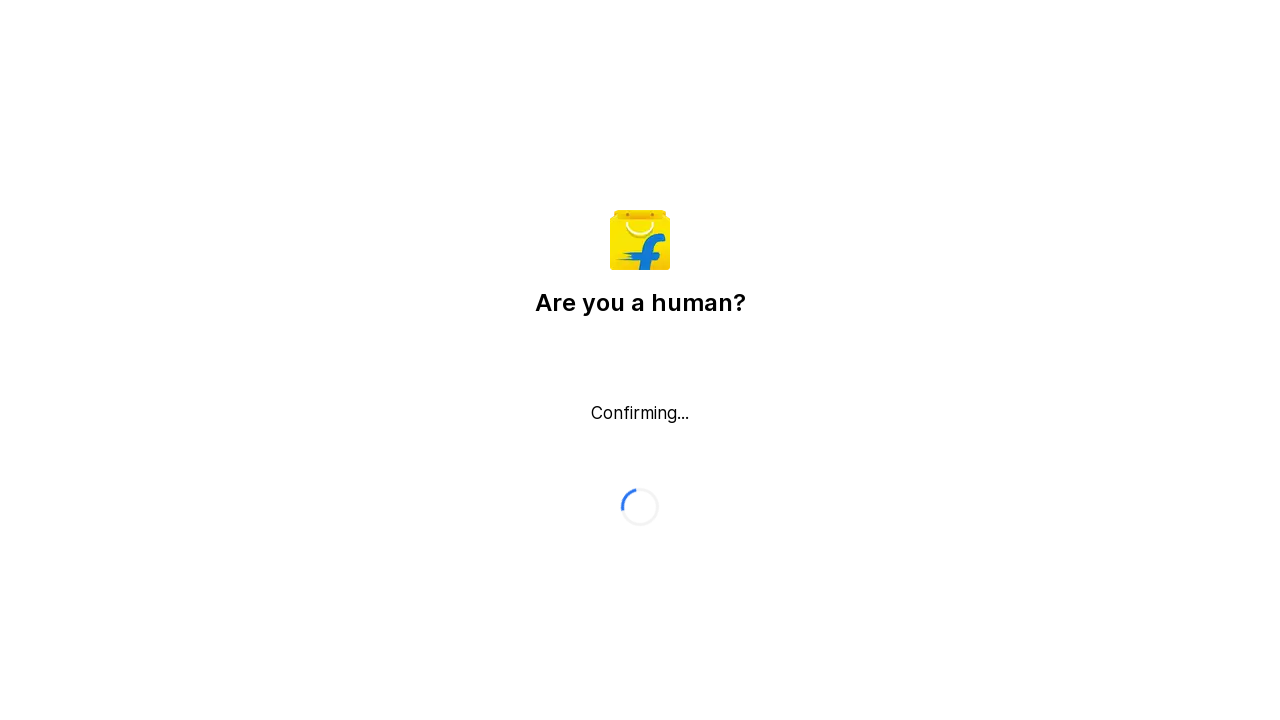